Tests a loading images page by waiting for images to finish loading (indicated by "Done!" text) and then verifying the award image element is present

Starting URL: https://bonigarcia.dev/selenium-webdriver-java/loading-images.html

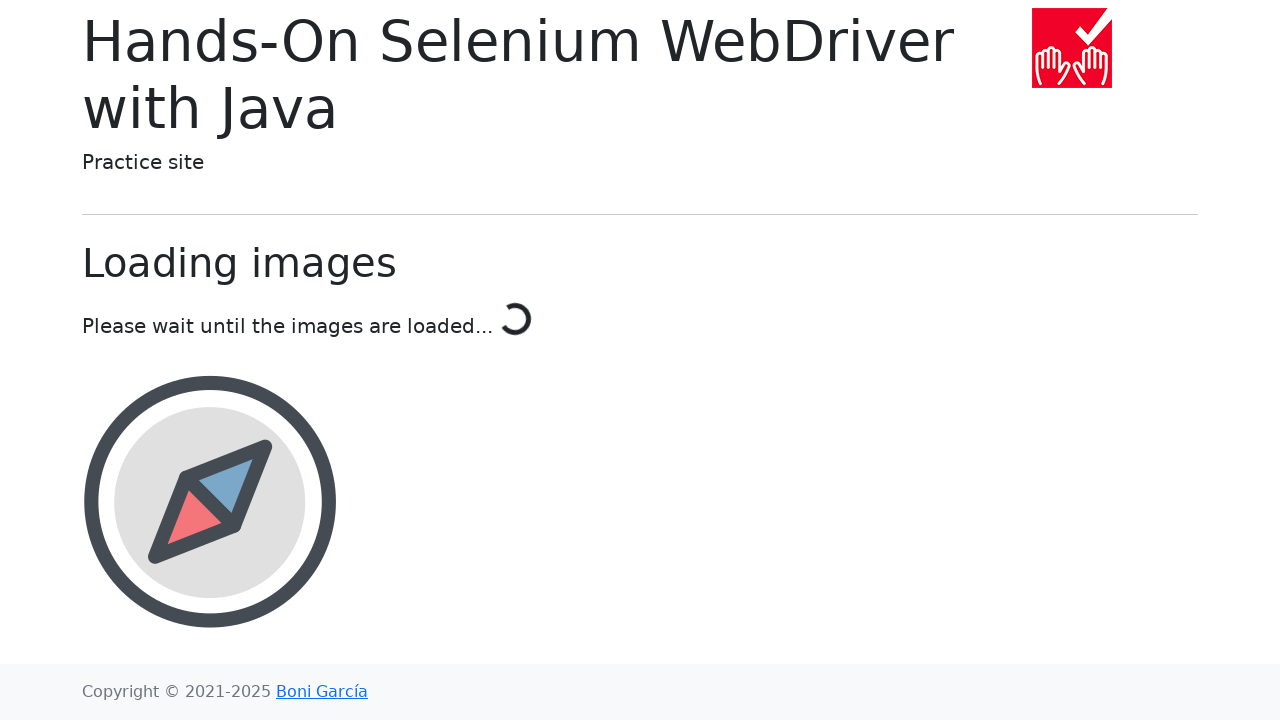

Navigated to loading images page
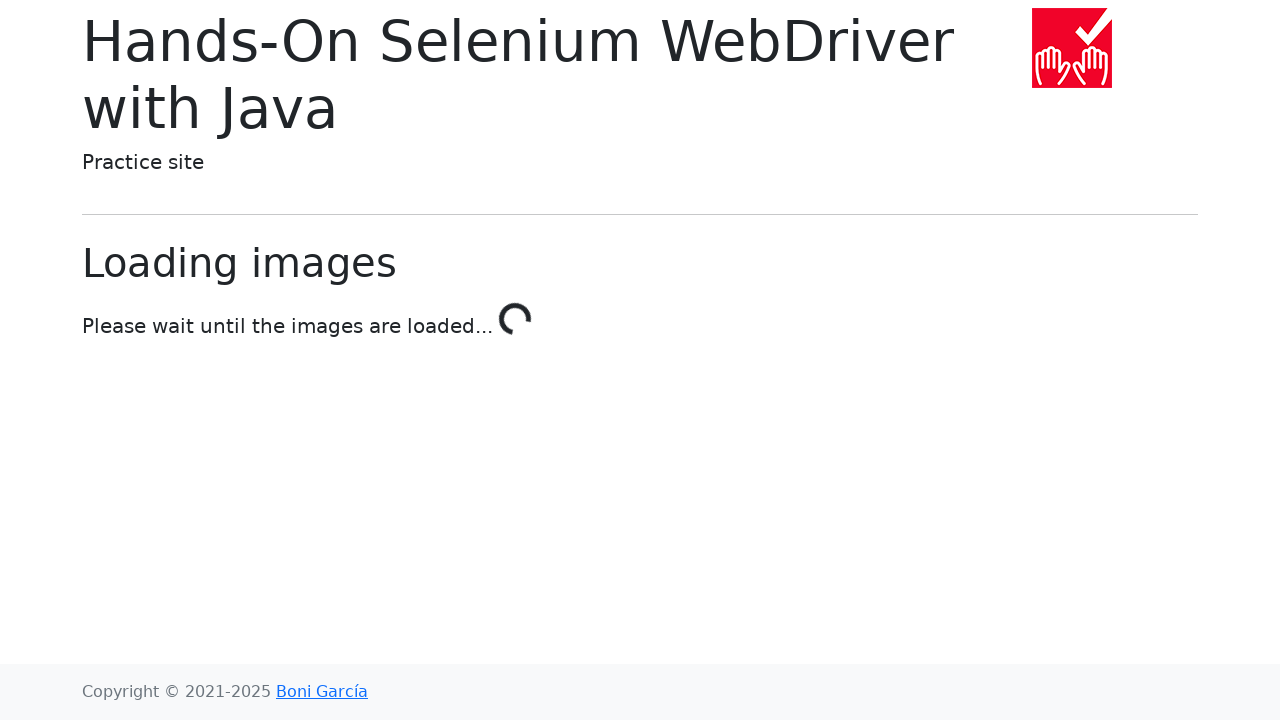

Waited for images to finish loading (text changed to 'Done!')
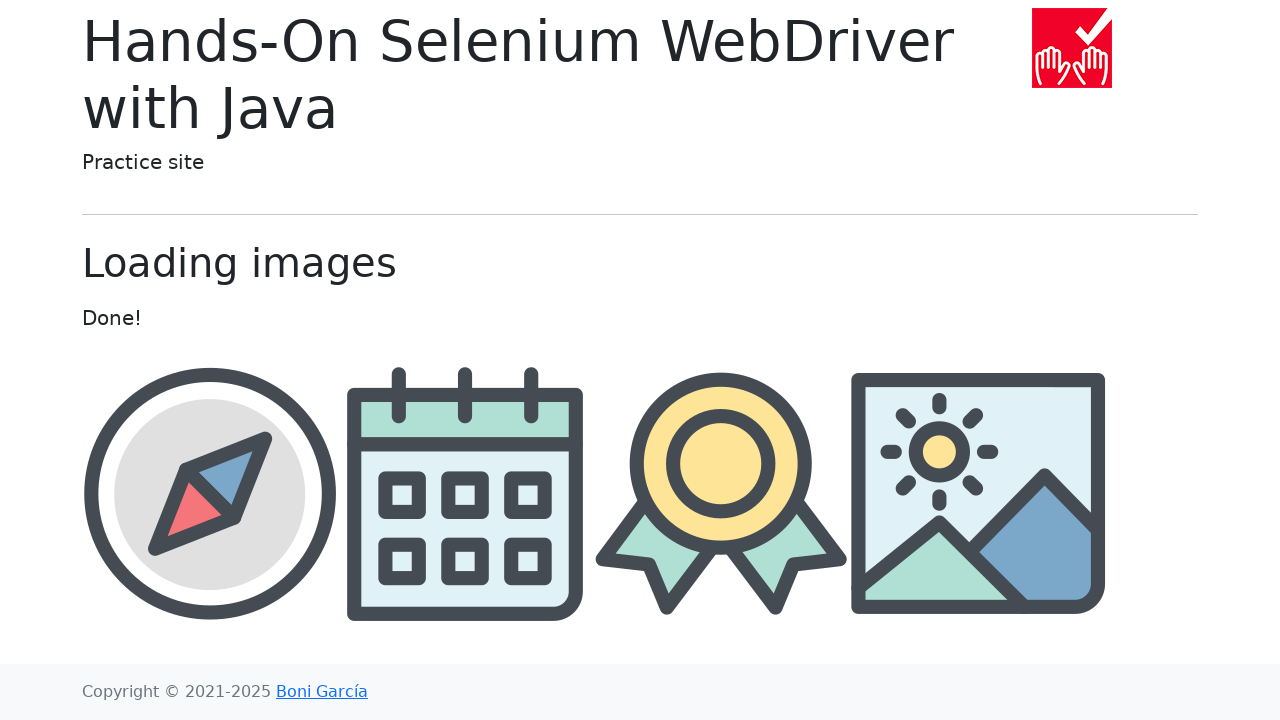

Located award image element
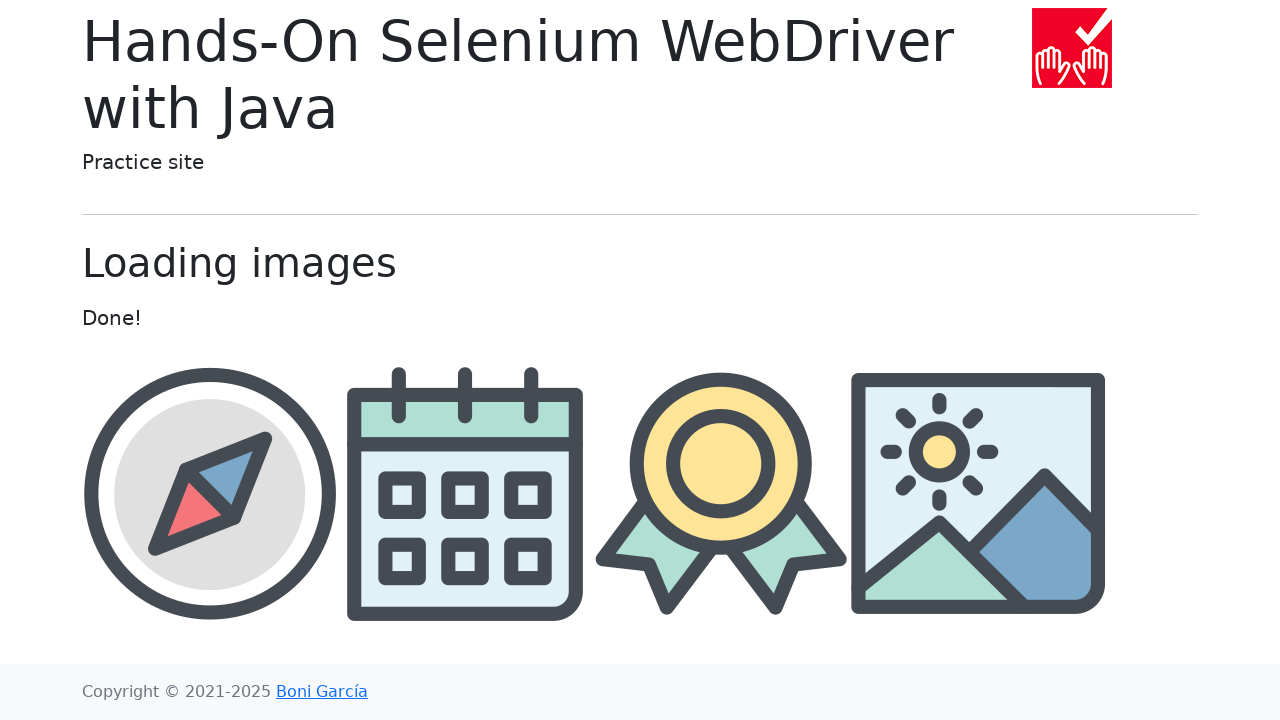

Verified award image element is visible
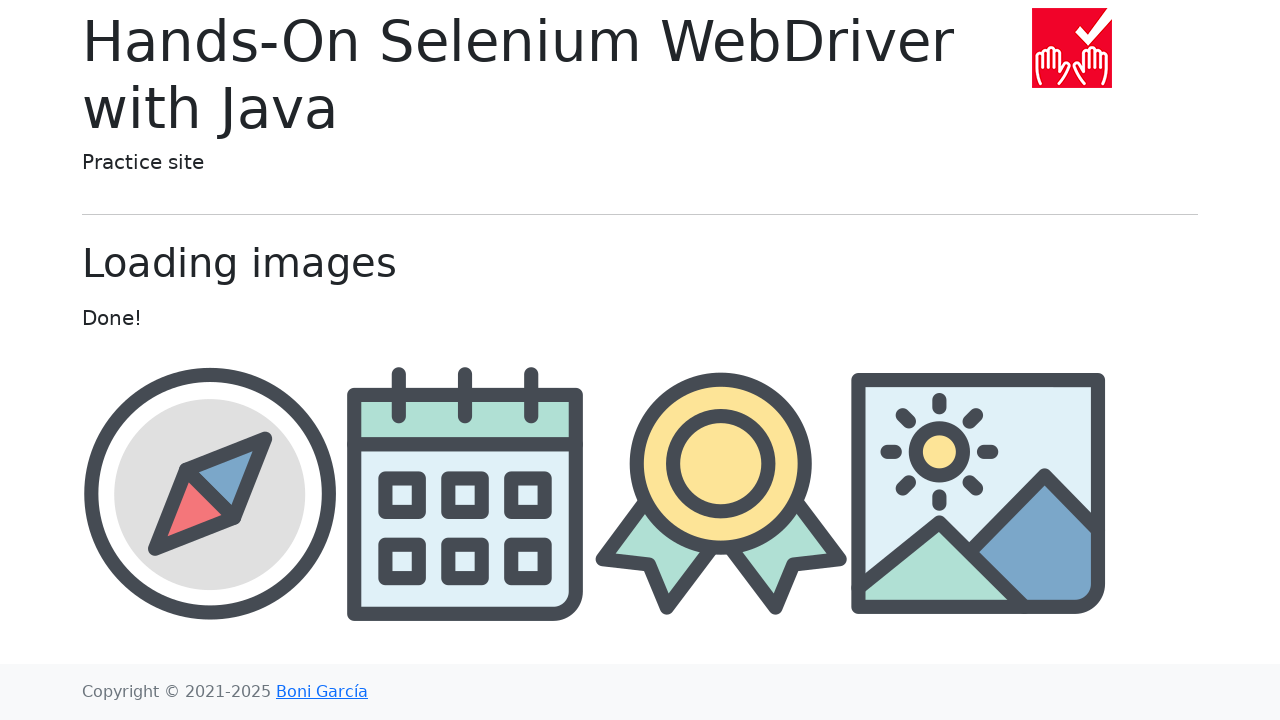

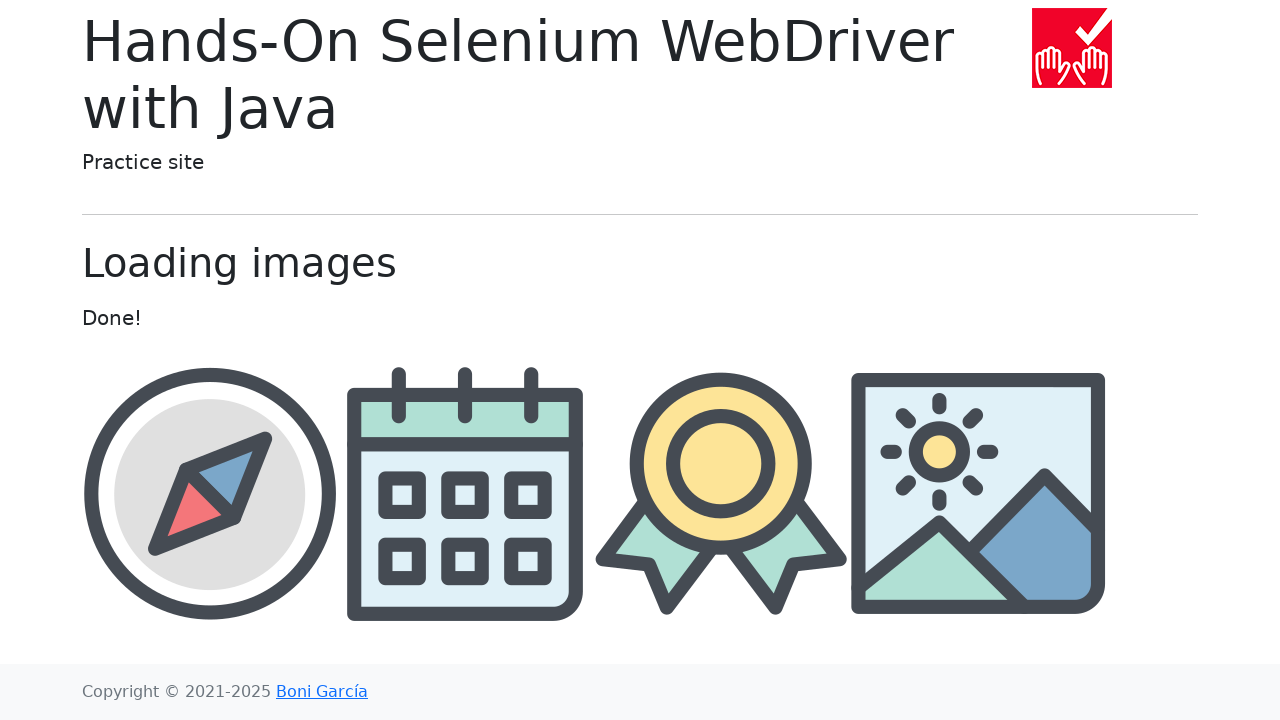